Tests file input interaction on Bootswatch's default theme page by clicking the file input element to trigger the file chooser dialog

Starting URL: https://bootswatch.com/default/

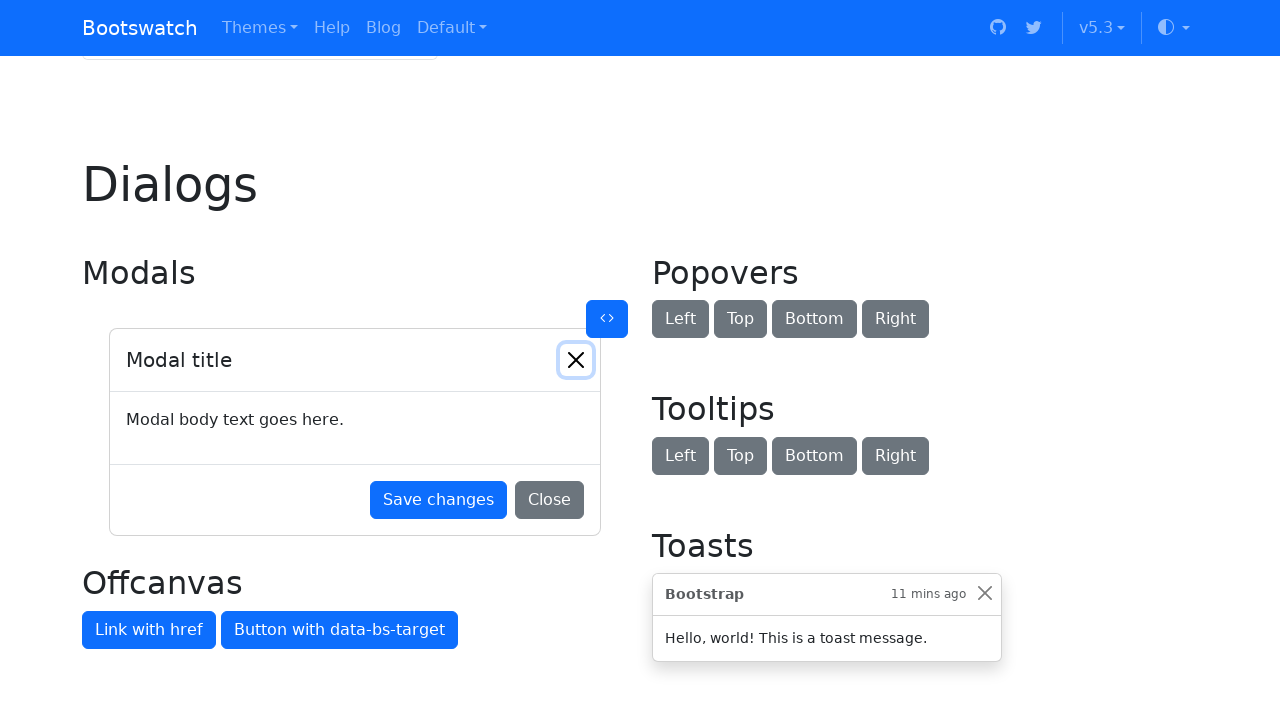

Set up file chooser handler to manage file dialog
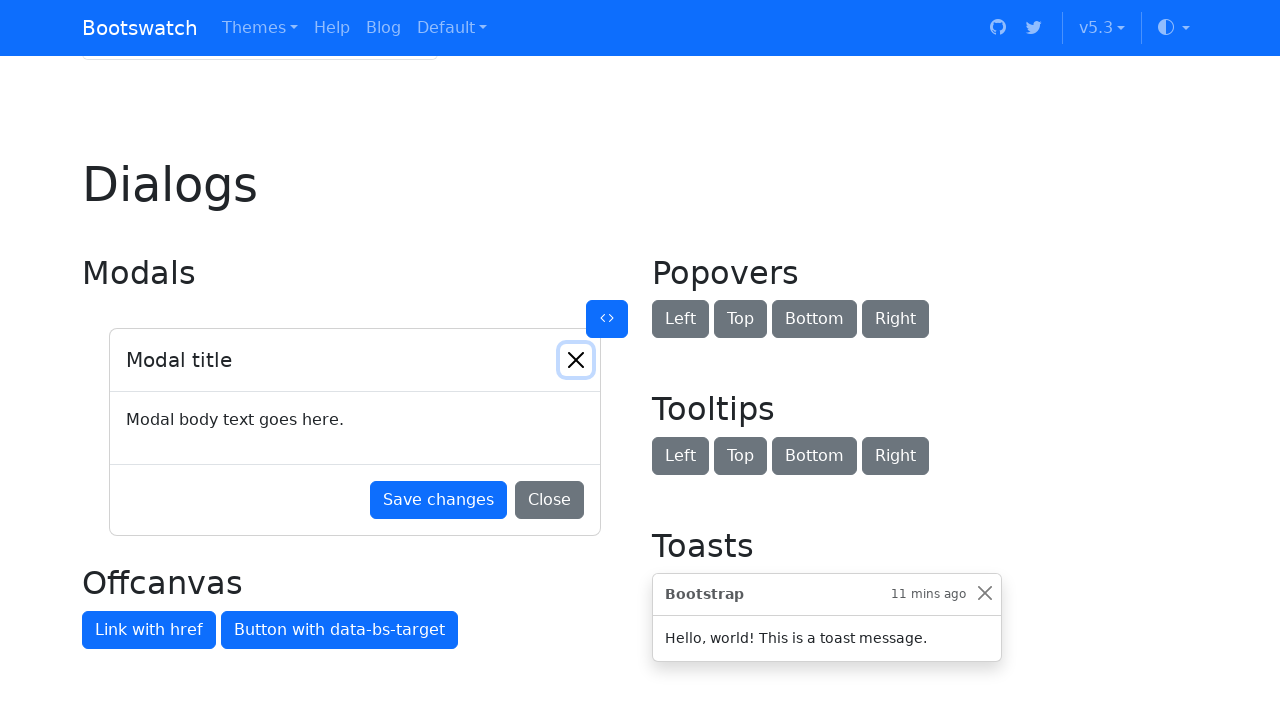

Clicked file input element to trigger file chooser dialog at (355, 361) on internal:label="Default file input example"i
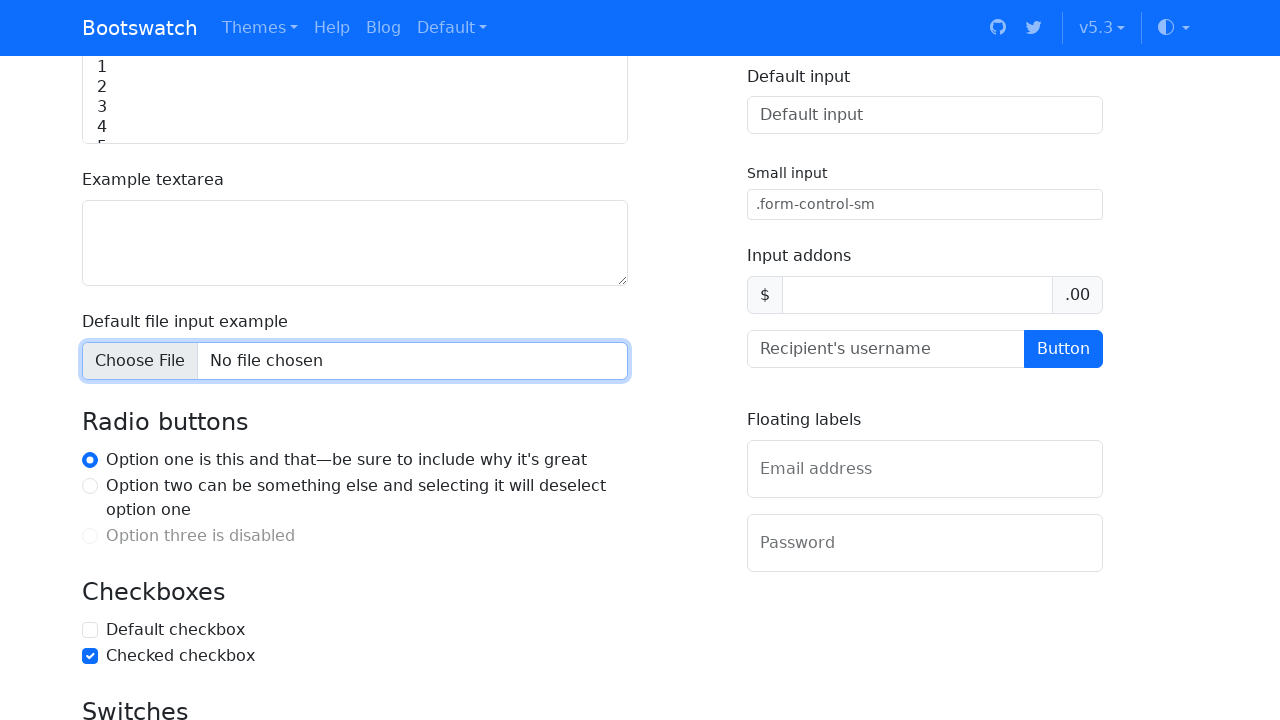

Waited for file chooser interaction to complete
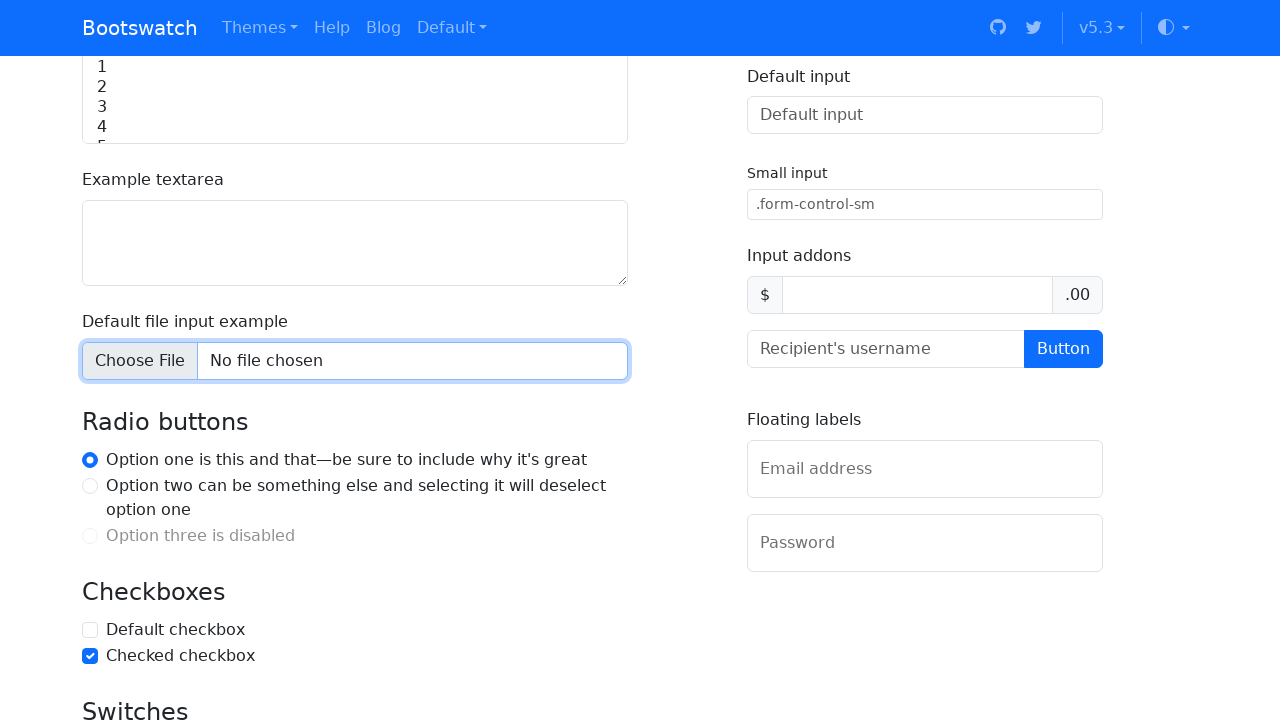

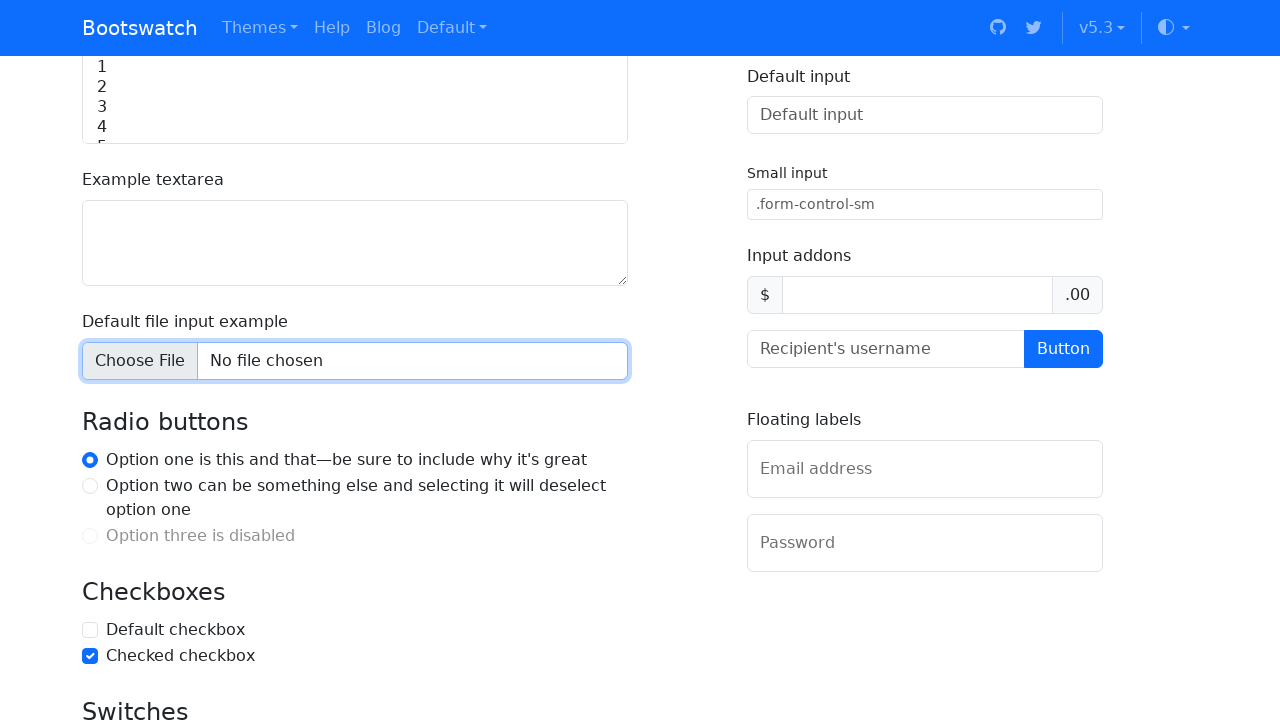